Tests user registration flow by navigating to sign up page and filling in registration form fields (first name, last name, email, password, confirm password)

Starting URL: https://www.testotomasyonu.com

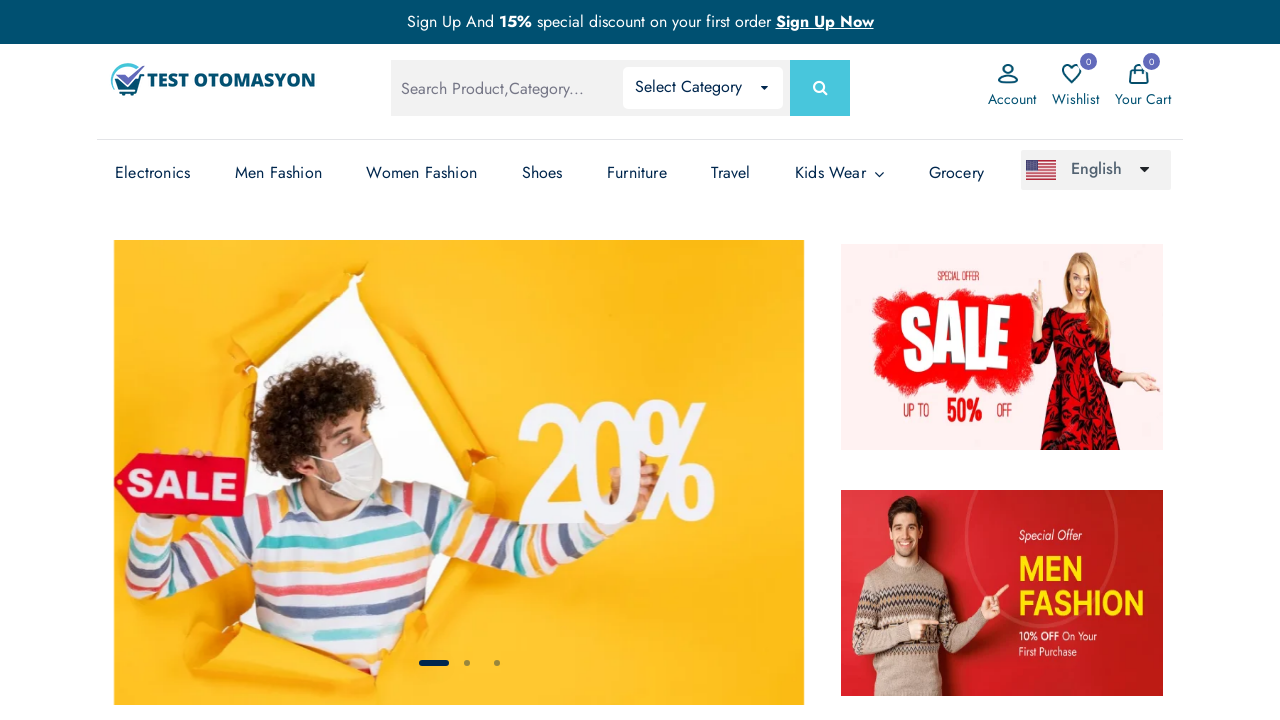

Clicked on Account link at (1012, 99) on xpath=(//span[text()='Account'])[1]
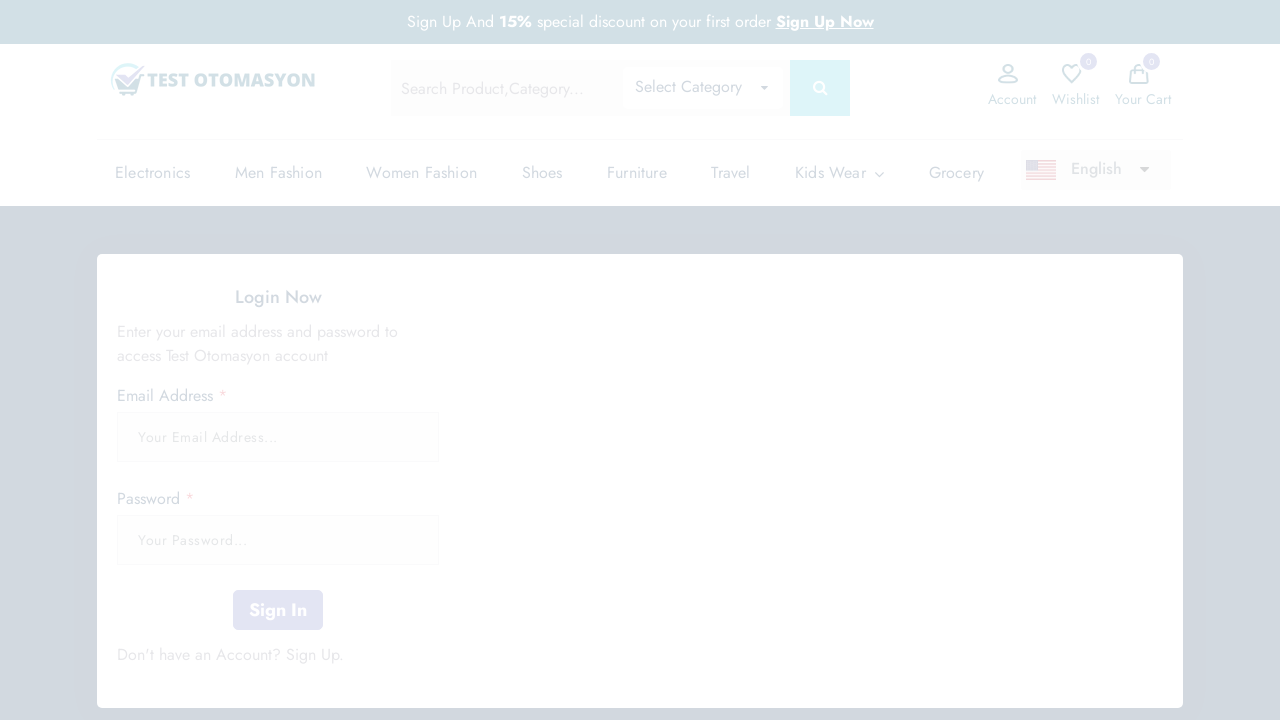

Sign Up link appeared
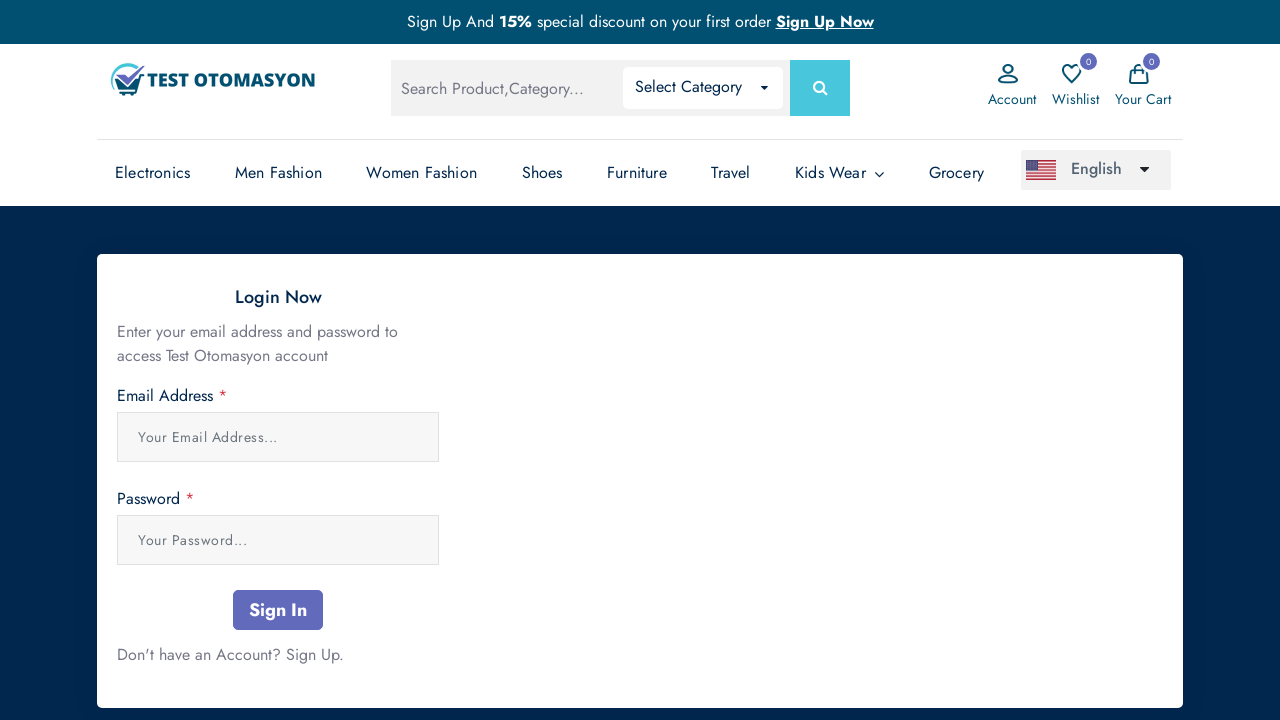

Located Sign Up link element
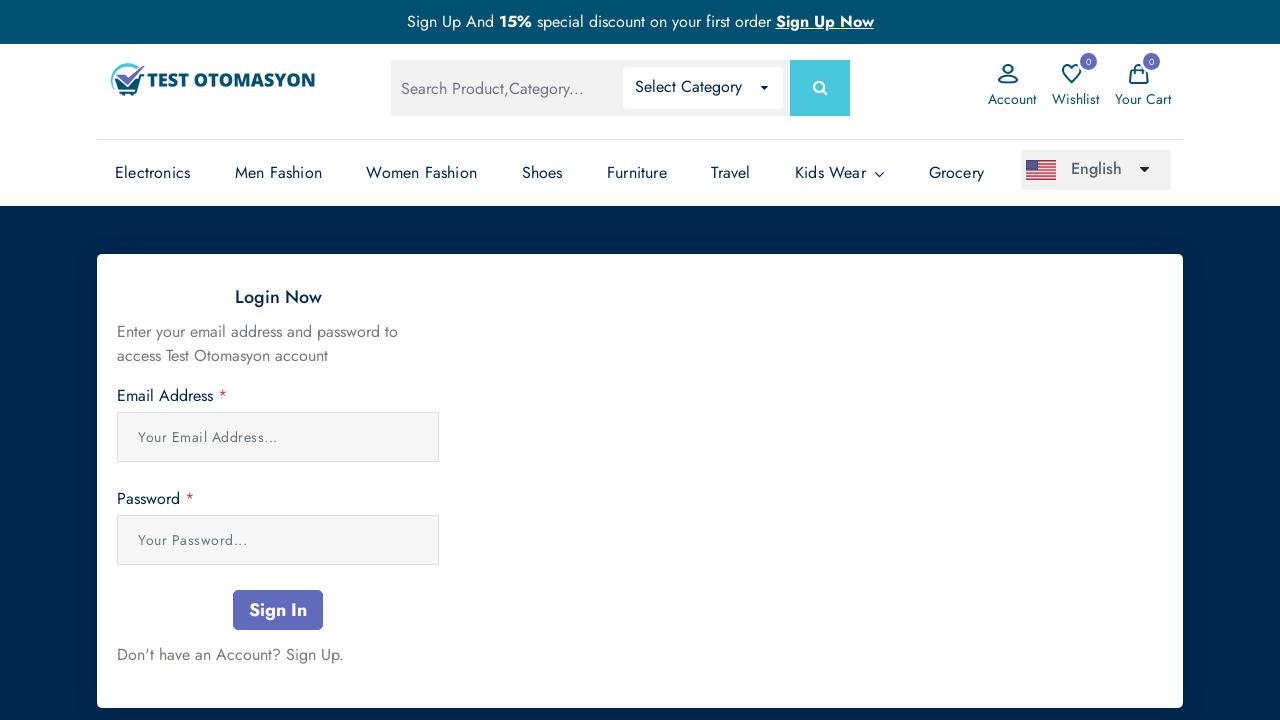

Scrolled Sign Up link into view
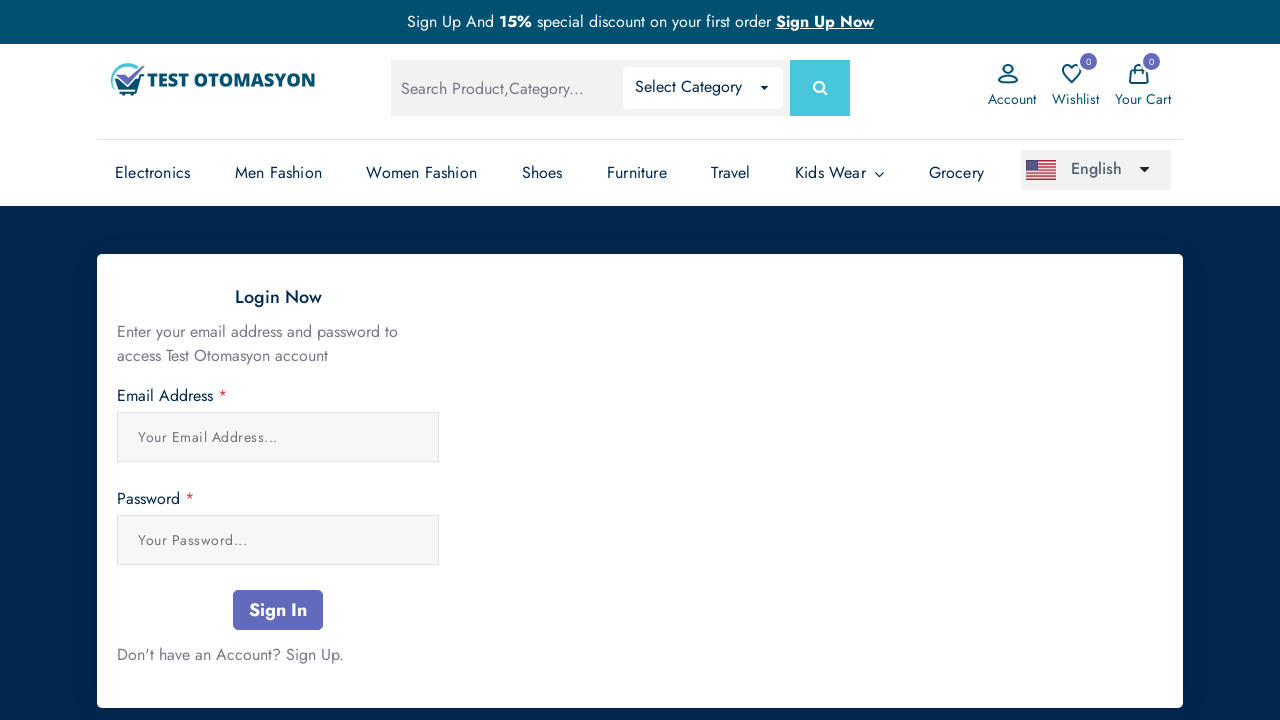

Clicked on Sign Up link at (312, 654) on xpath=//*[text()=' Sign Up']
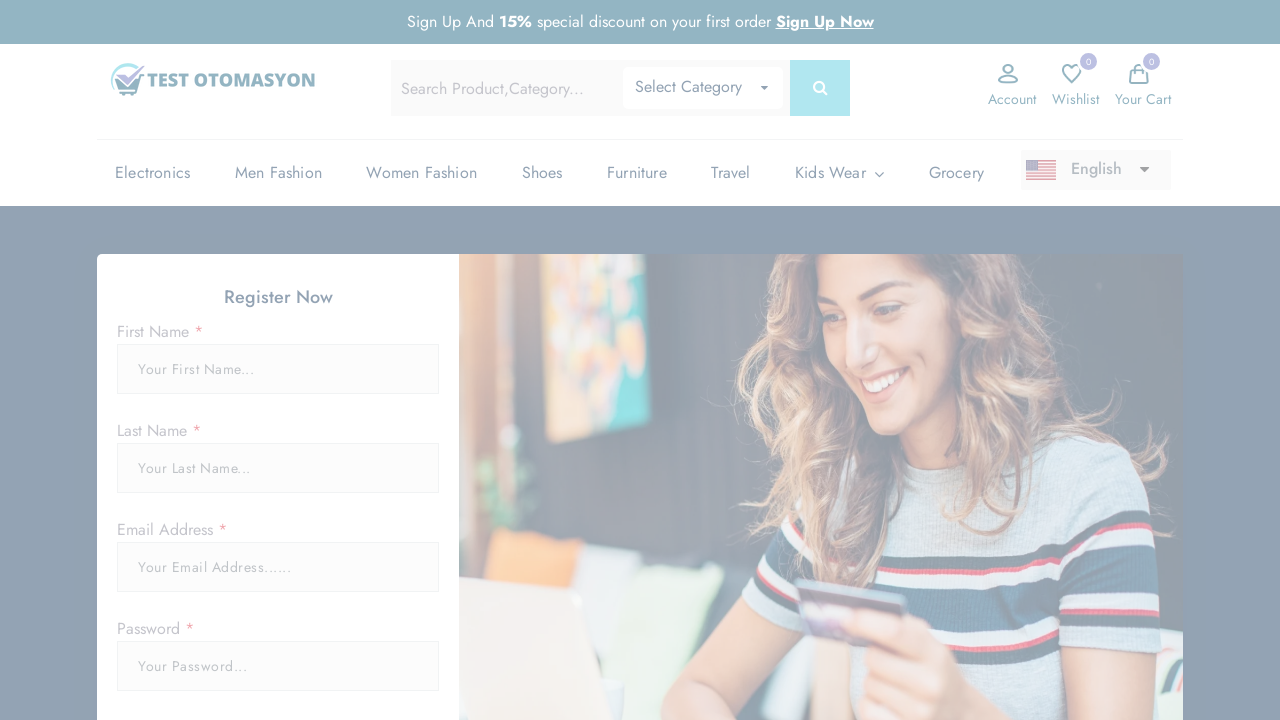

Registration form loaded with firstName field visible
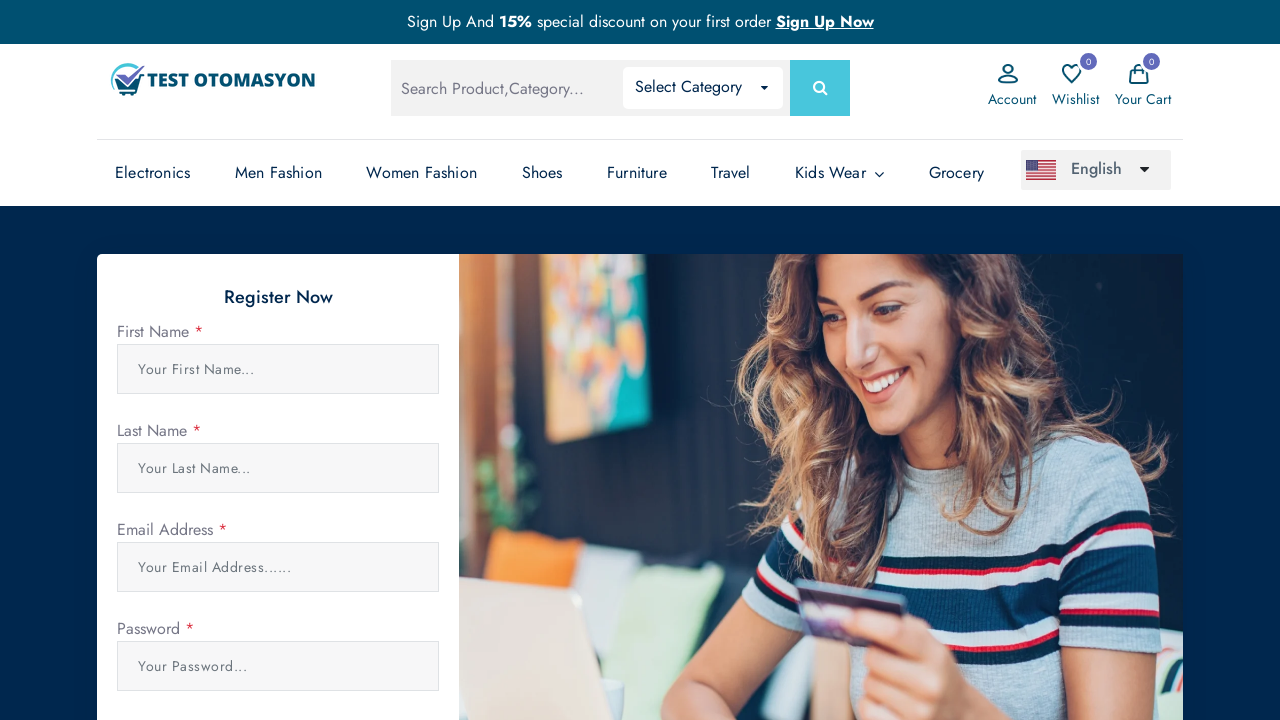

Filled first name field with 'Mehmet' on #firstName
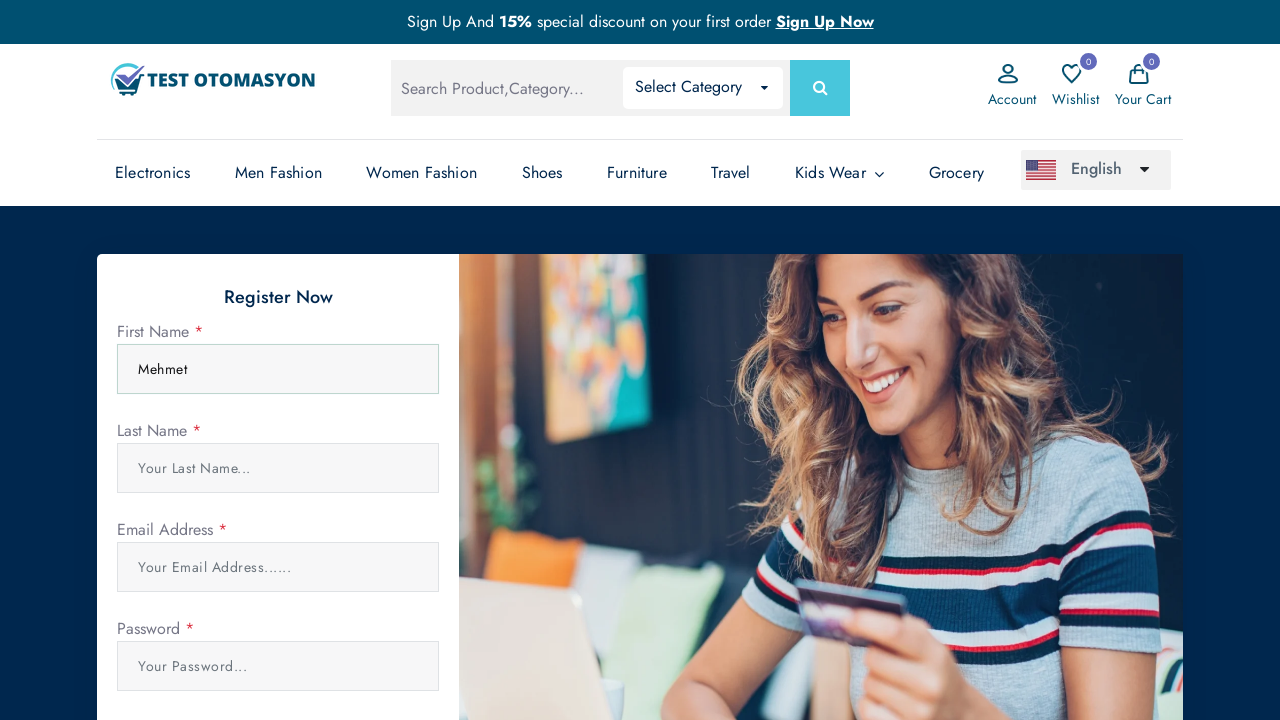

Filled last name field with 'Yilmaz' on #lastName
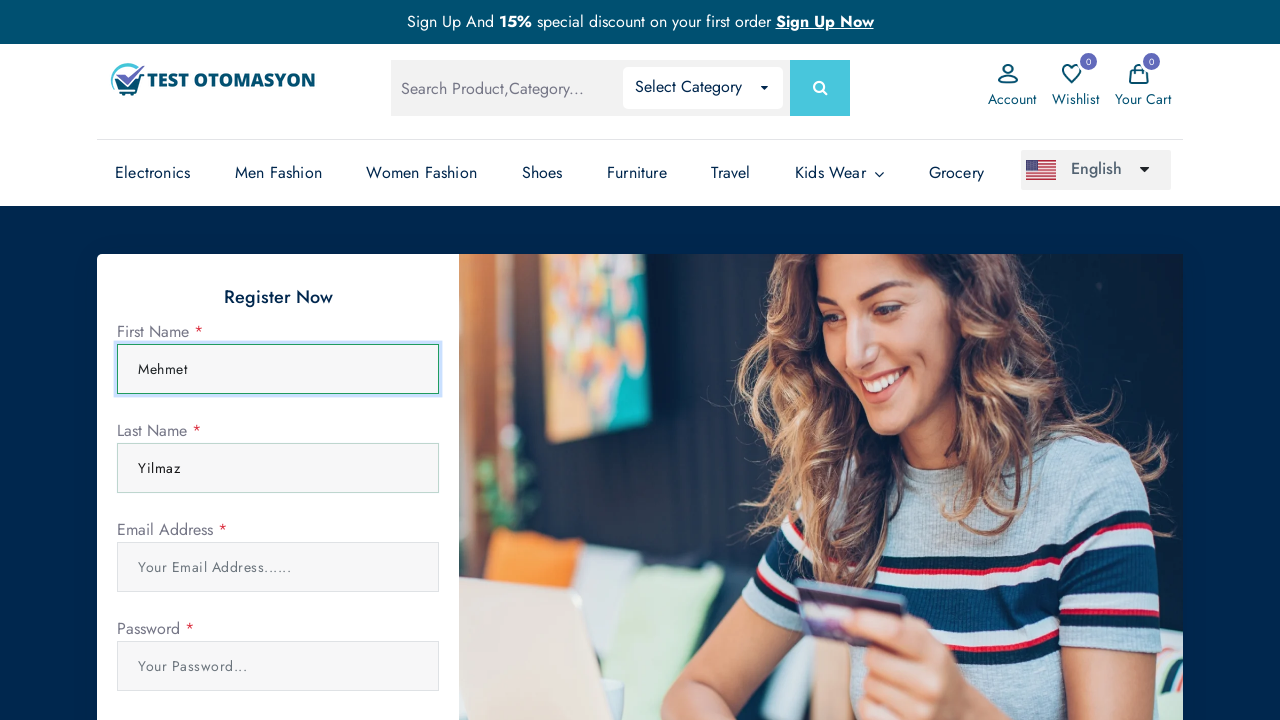

Filled email field with 'mehmet.yilmaz7842@gmail.com' on input[type='email'], #email, input[name='email']
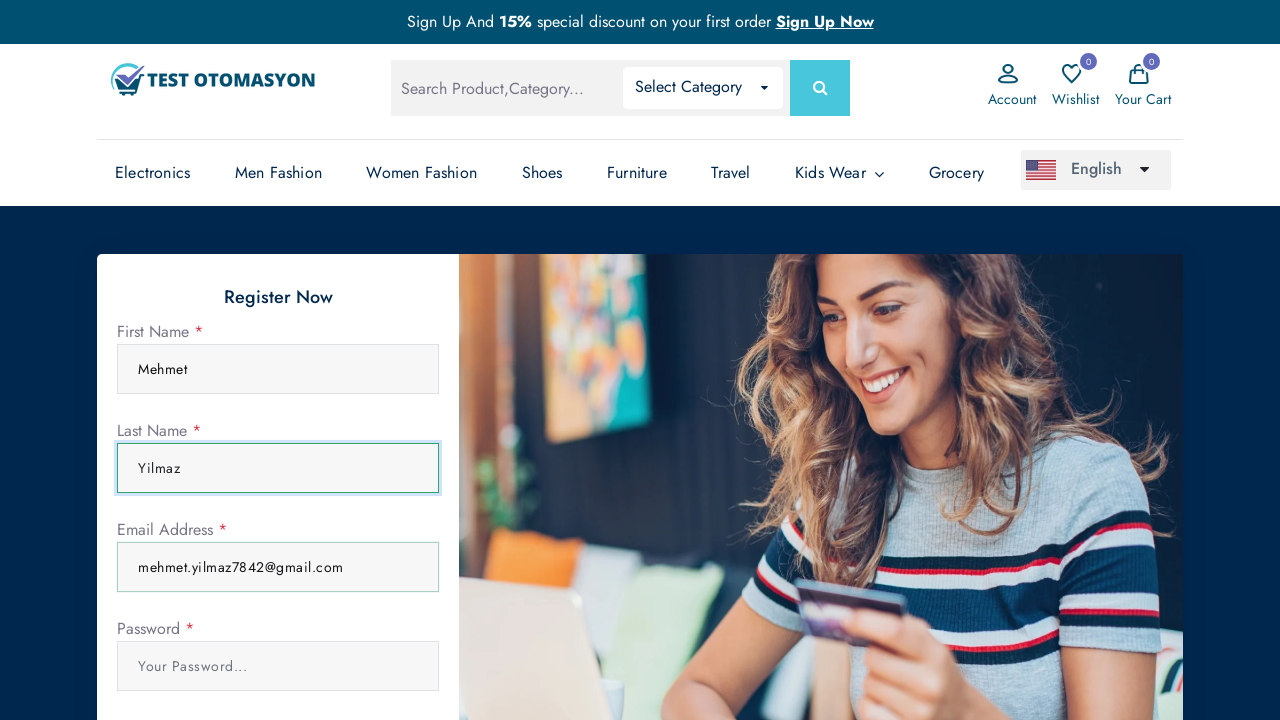

Filled password field with 'SecurePass123' on input[type='password']
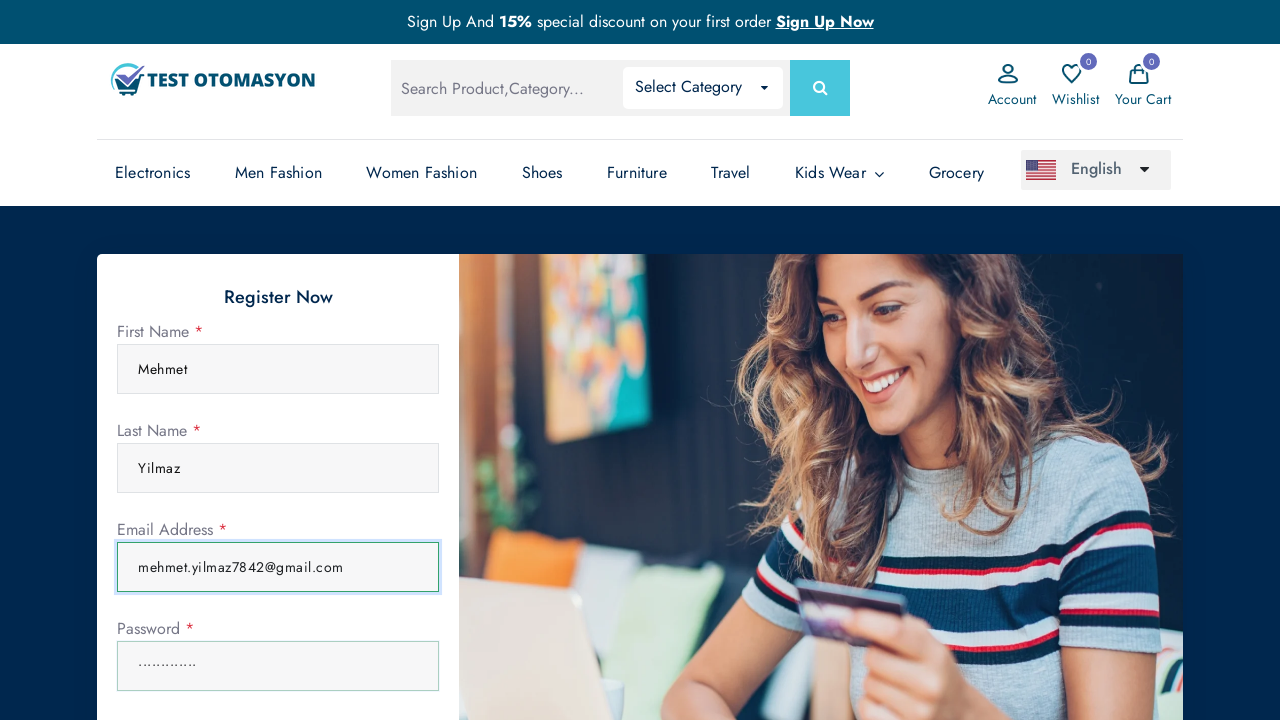

Located password input fields
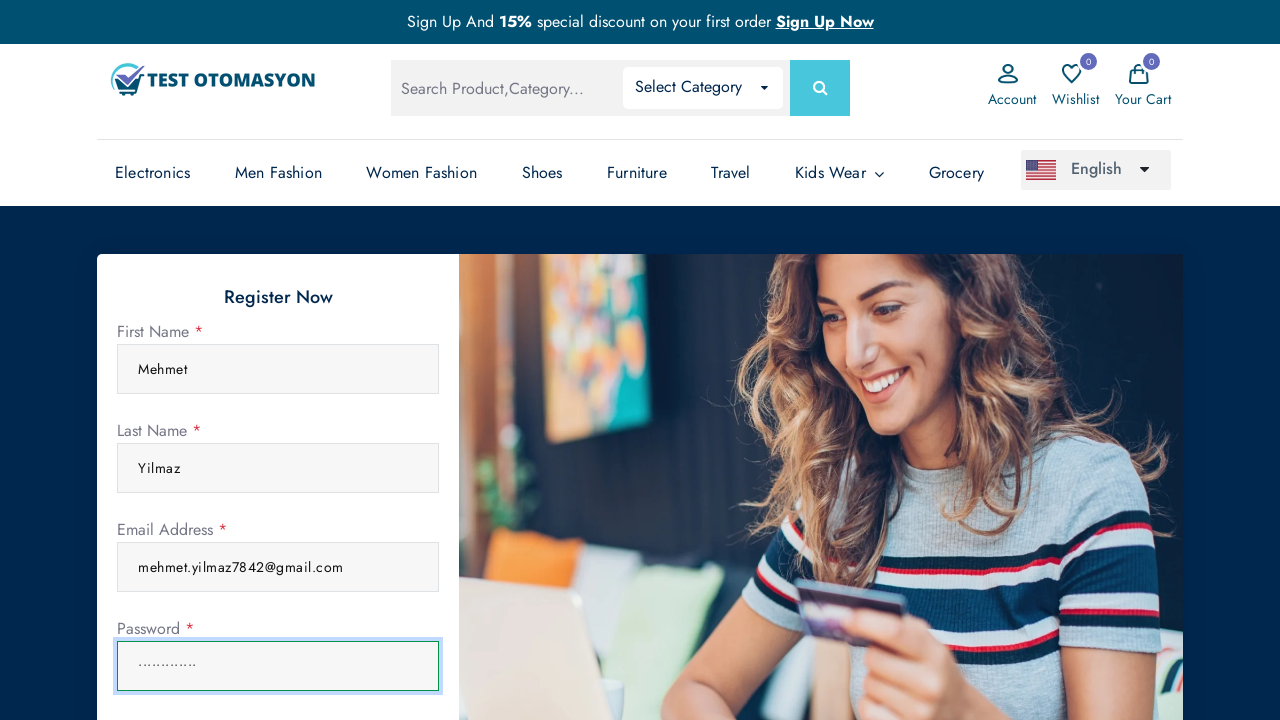

Filled confirm password field with 'SecurePass123' on input[type='password'] >> nth=1
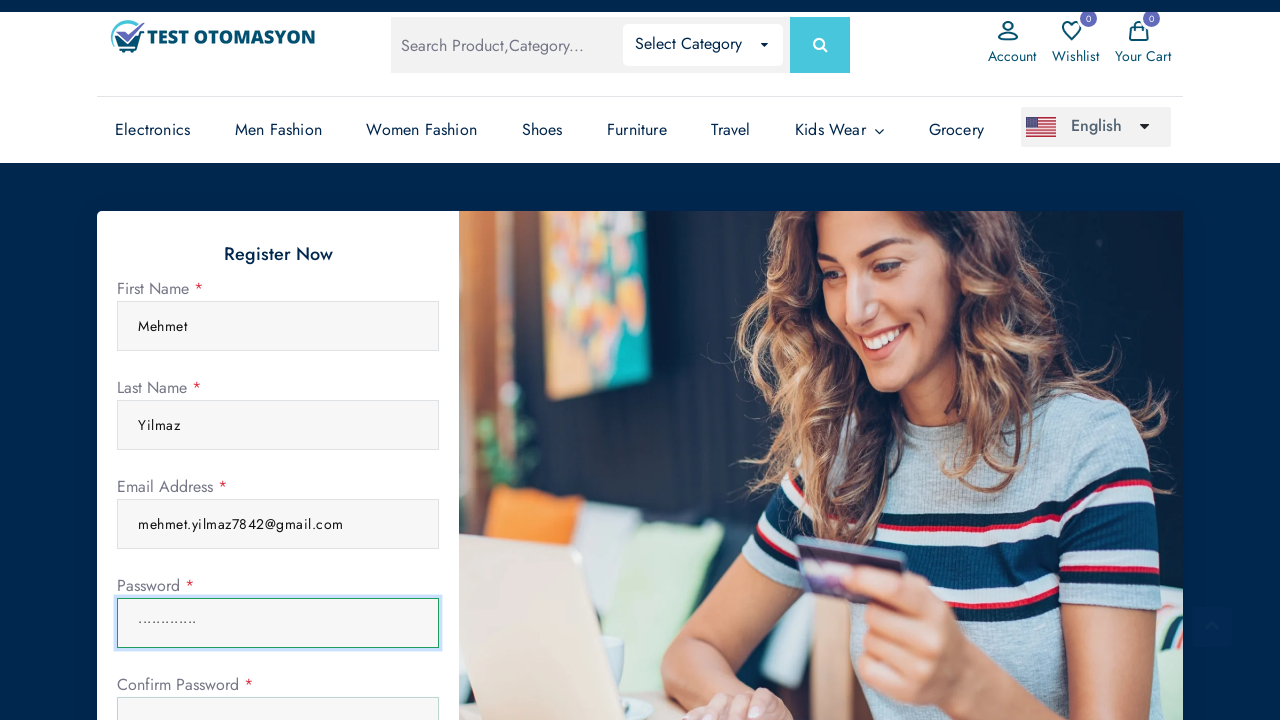

Clicked Sign Up submit button to complete registration at (278, 360) on #btn-submit-form
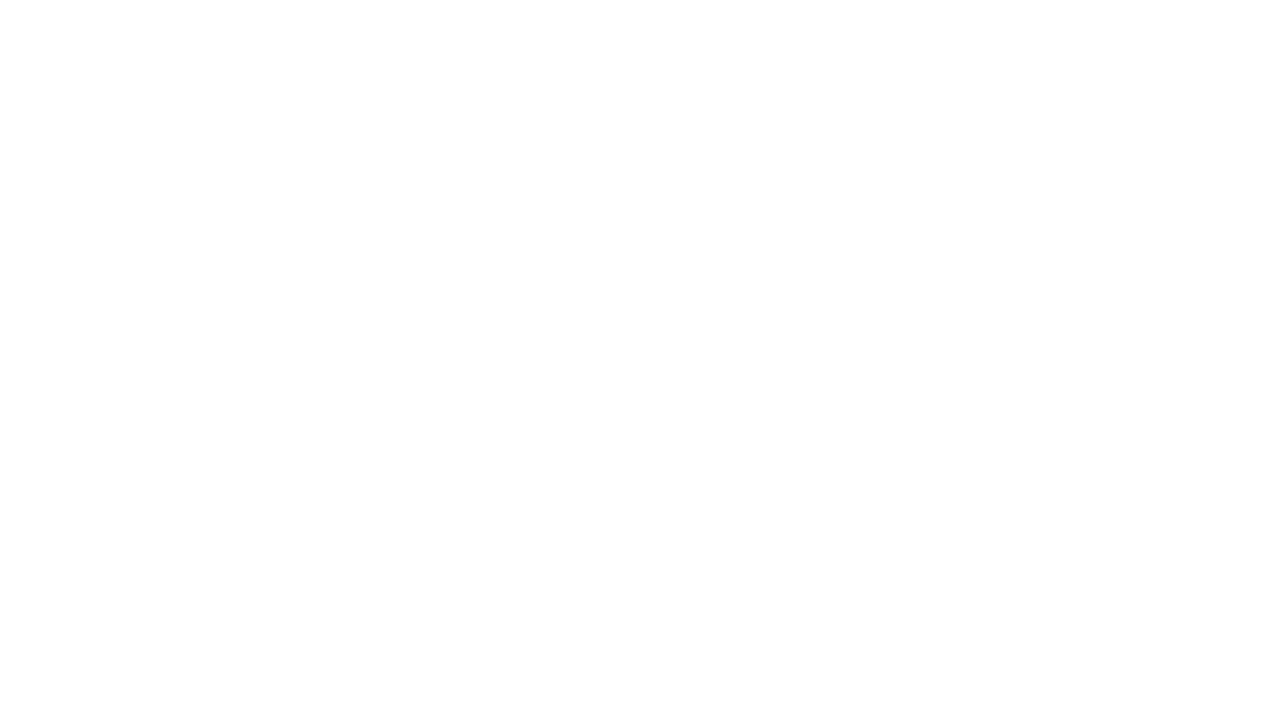

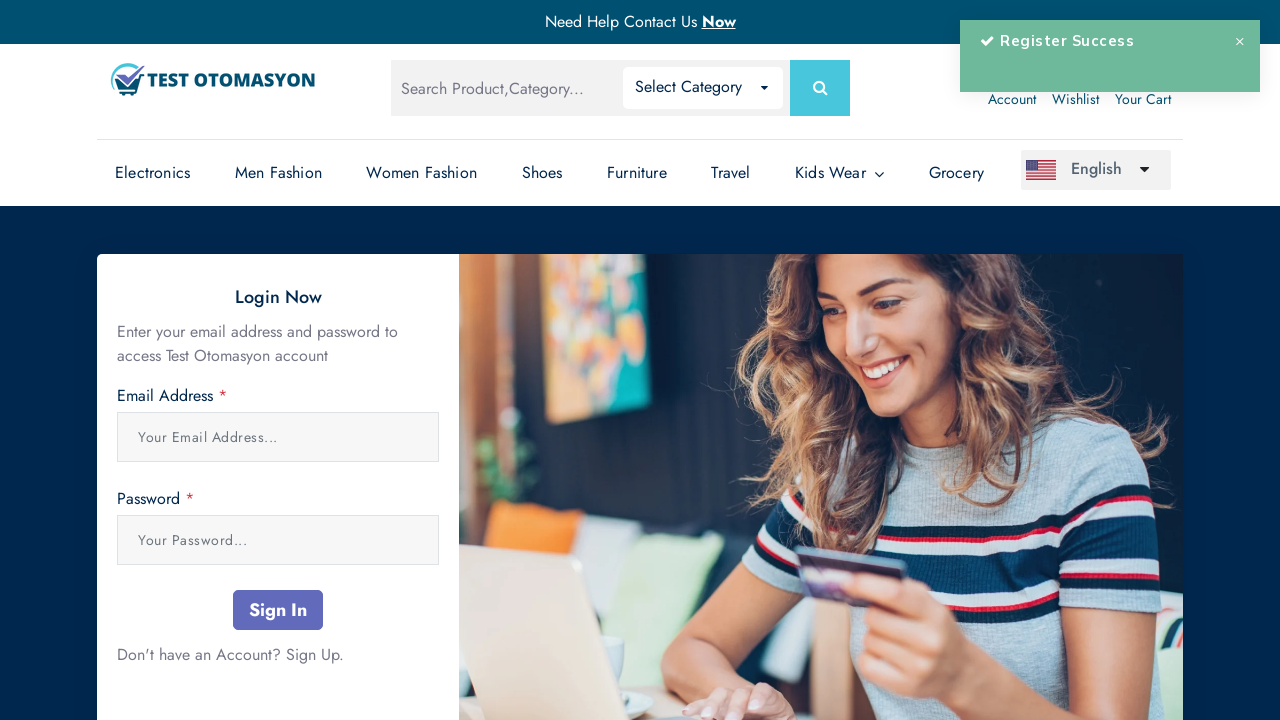